Tests the search functionality by navigating to the search page, entering "python" as a search term, submitting the search, and verifying that results containing "python" are returned.

Starting URL: https://www.99-bottles-of-beer.net/

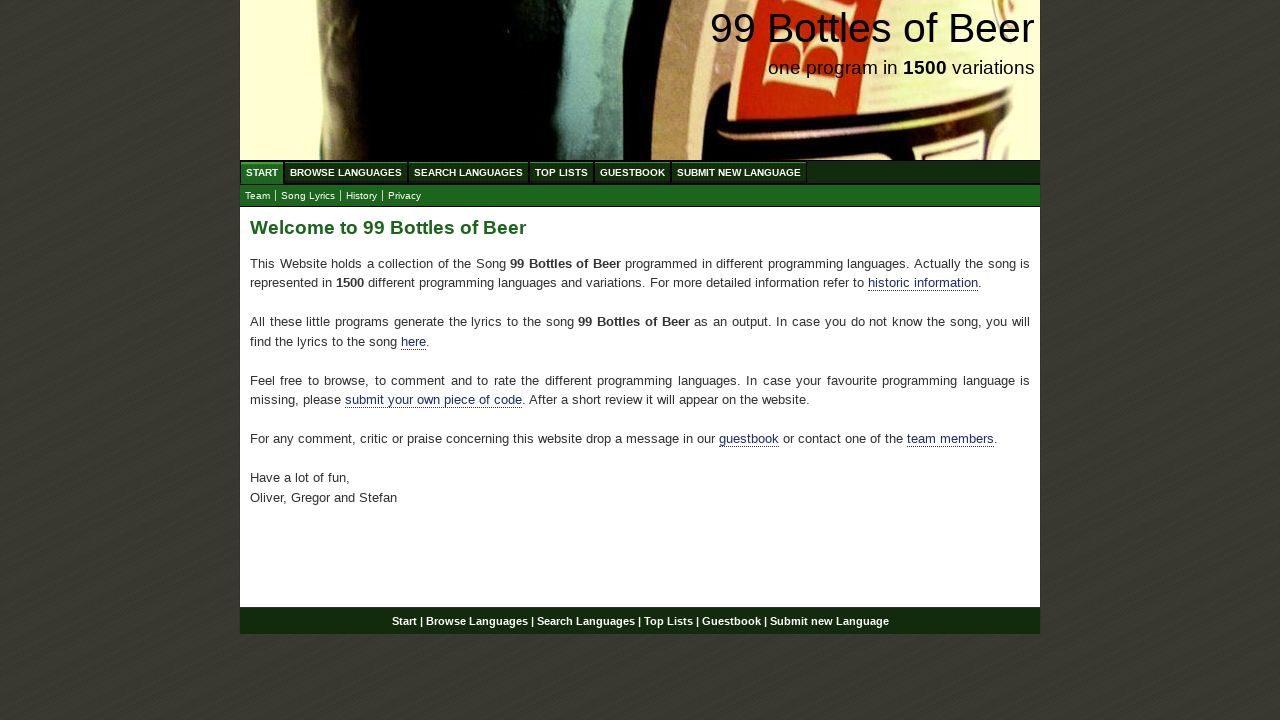

Clicked on Search Languages menu item at (468, 172) on xpath=//ul[@id='menu']/li/a[@href='/search.html']
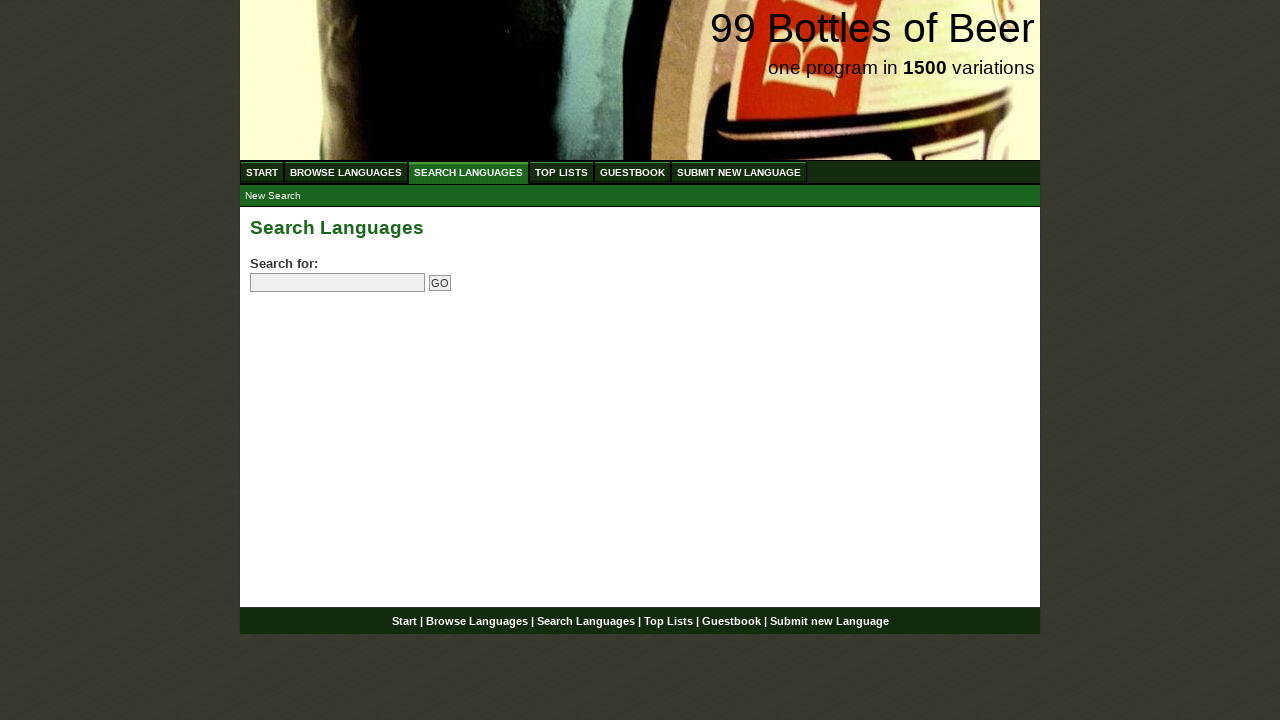

Clicked on the search field at (338, 283) on input[name='search']
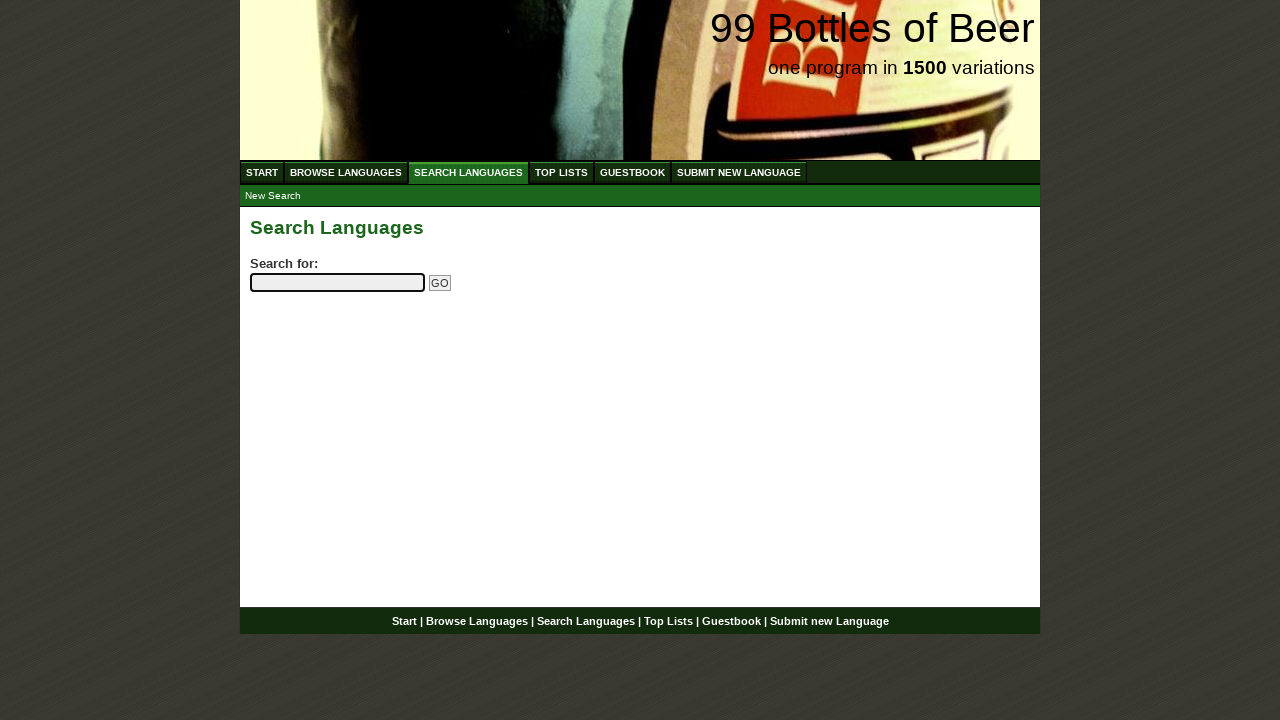

Entered 'python' in the search field on input[name='search']
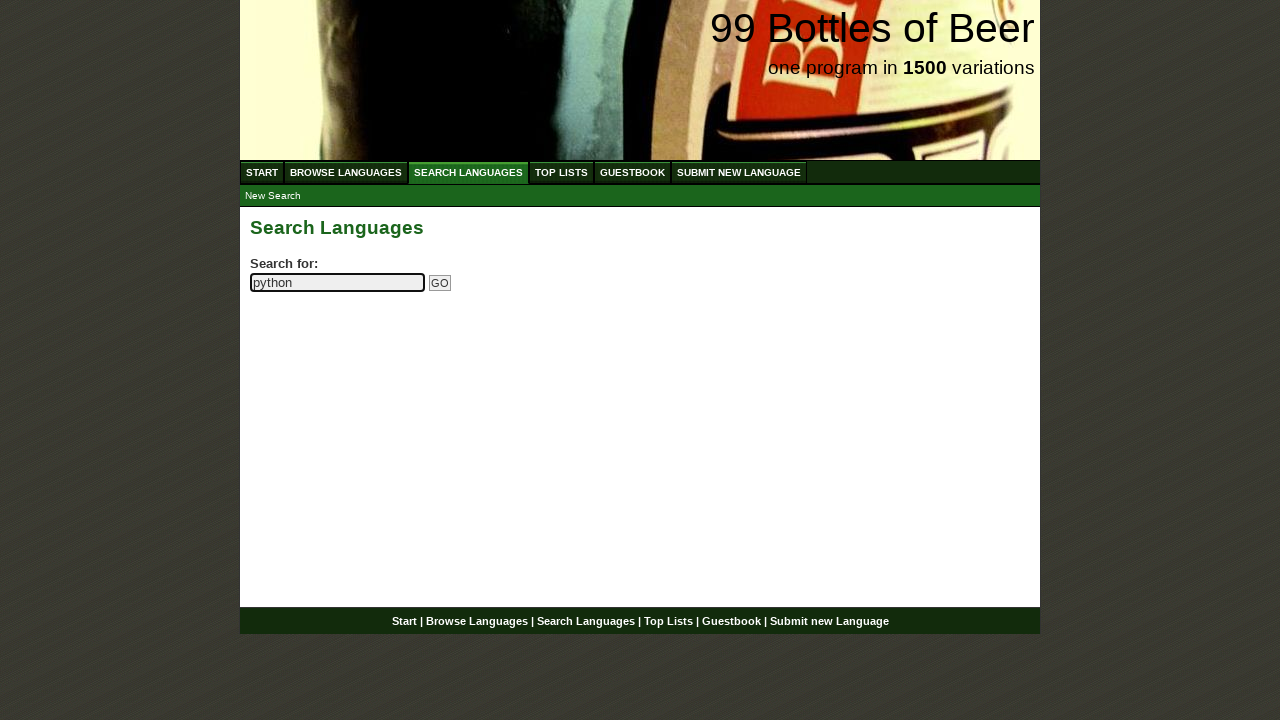

Clicked the Go button to submit the search at (440, 283) on input[name='submitsearch']
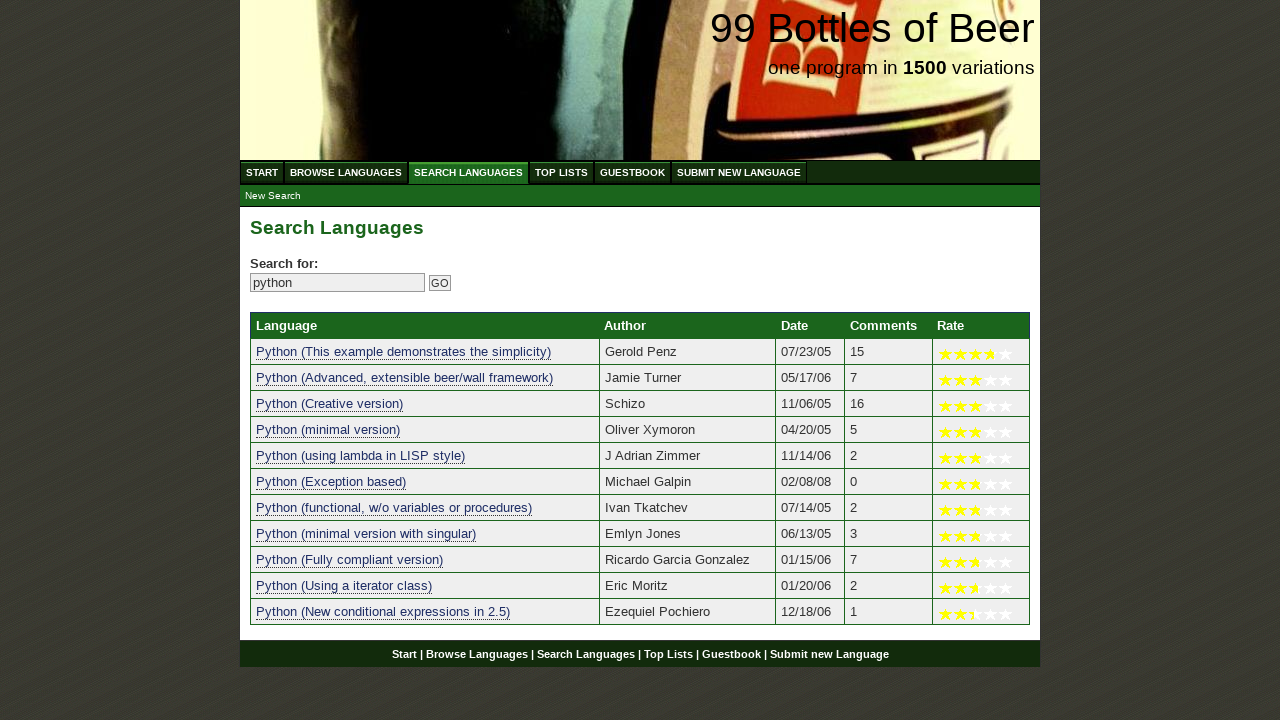

Search results table loaded with language results
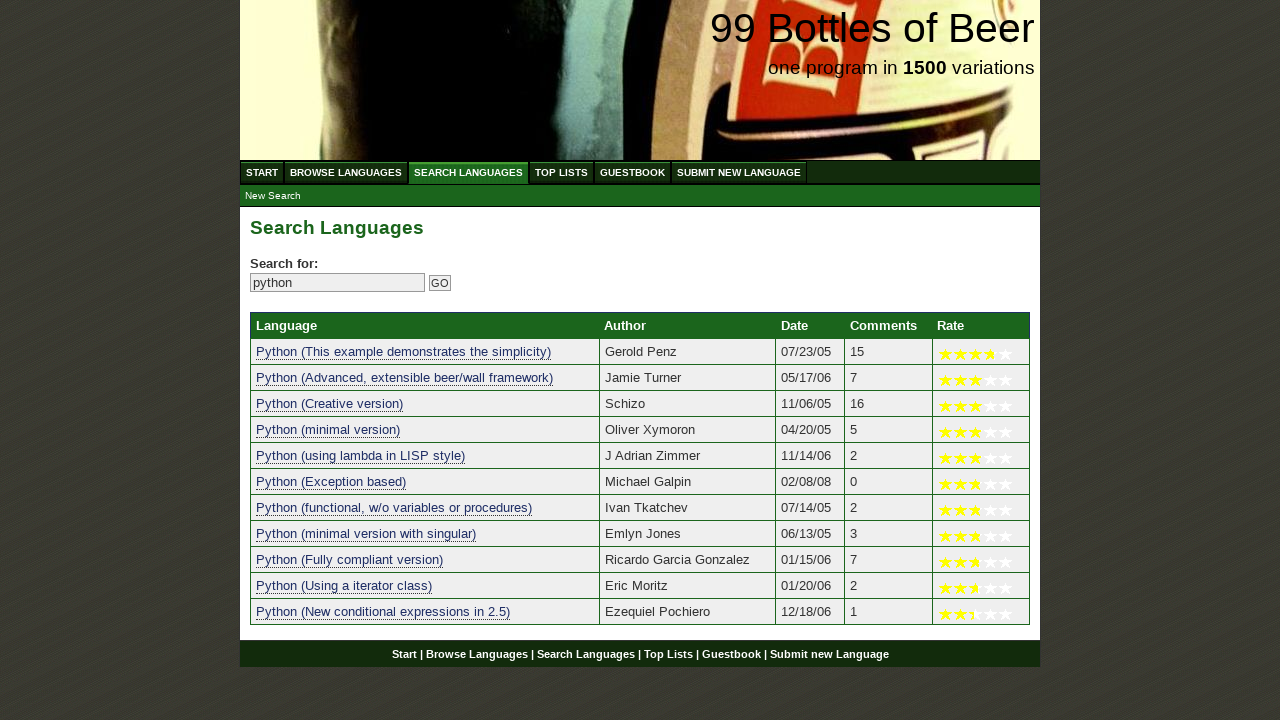

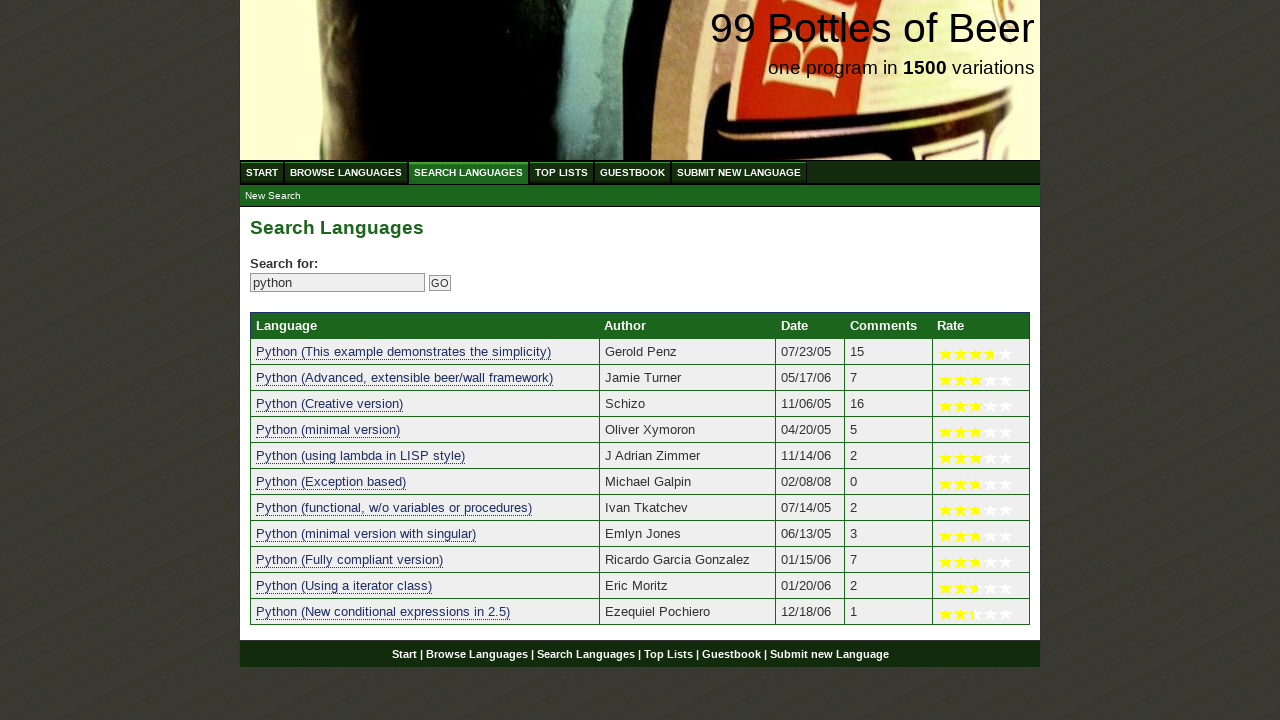